Tests interaction with a web table by selecting checkboxes for specific users and retrieving username information

Starting URL: https://selectorshub.com/xpath-practice-page/

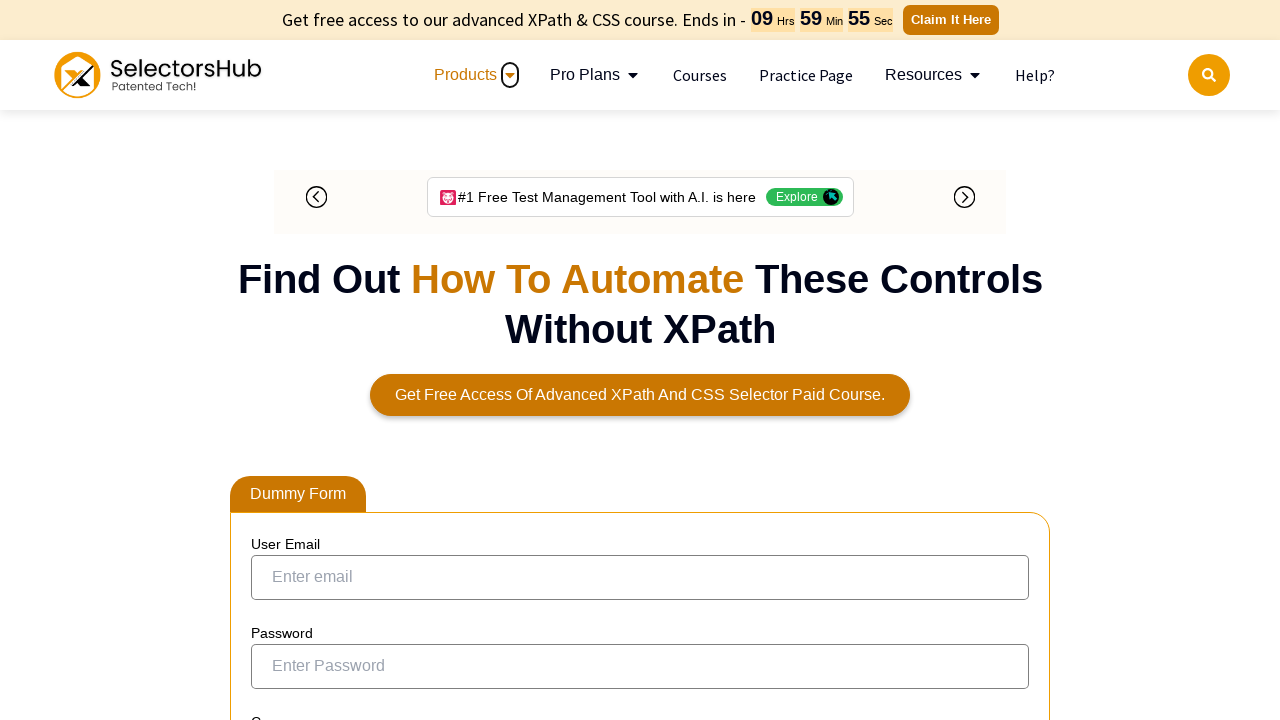

Waited 4 seconds for table to load
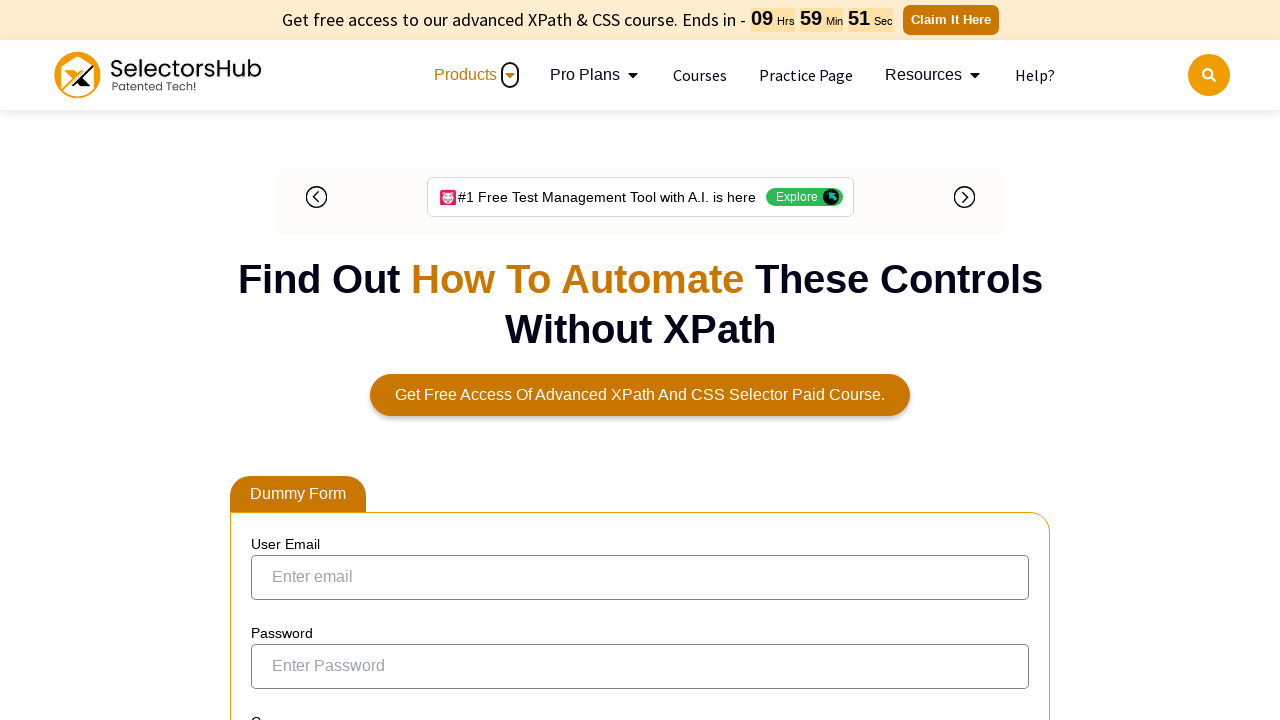

Selected checkbox for John.Smith at (274, 353) on xpath=//a[text()='John.Smith']/parent::td/preceding-sibling::td/input
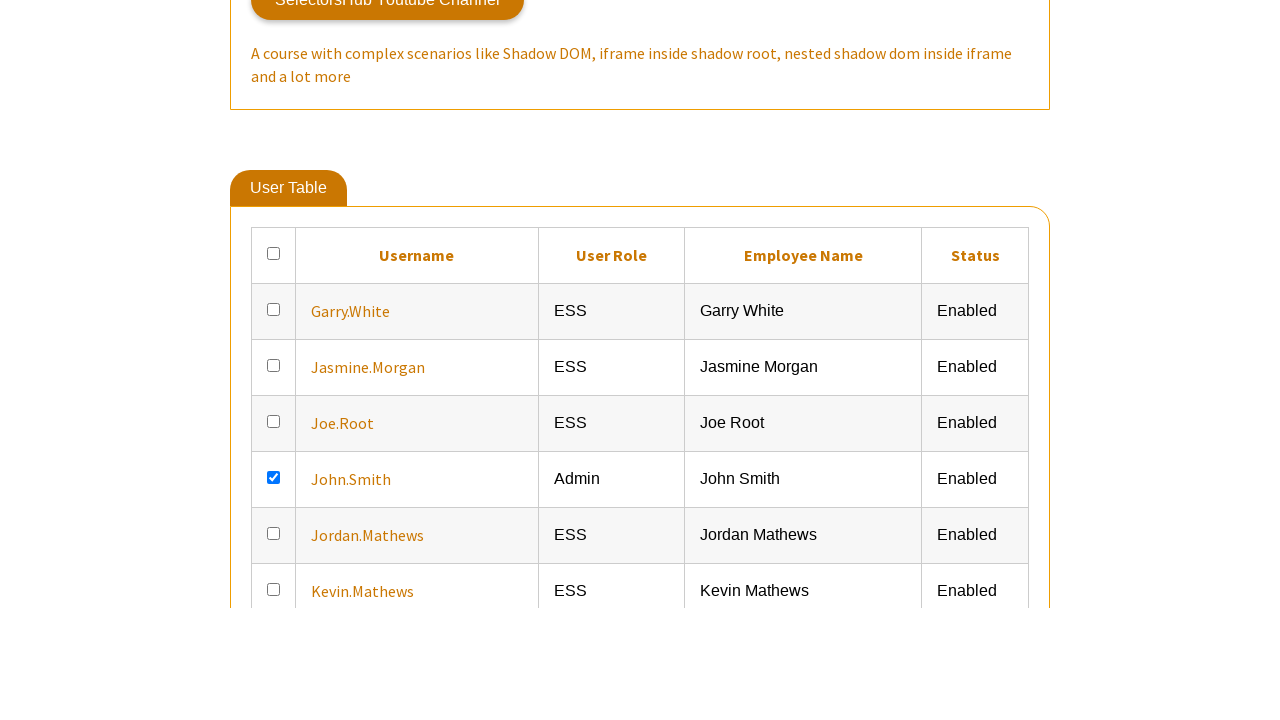

Selected checkbox for Joe.Root at (274, 665) on xpath=//a[text()='Joe.Root']/parent::td/preceding-sibling::td/input
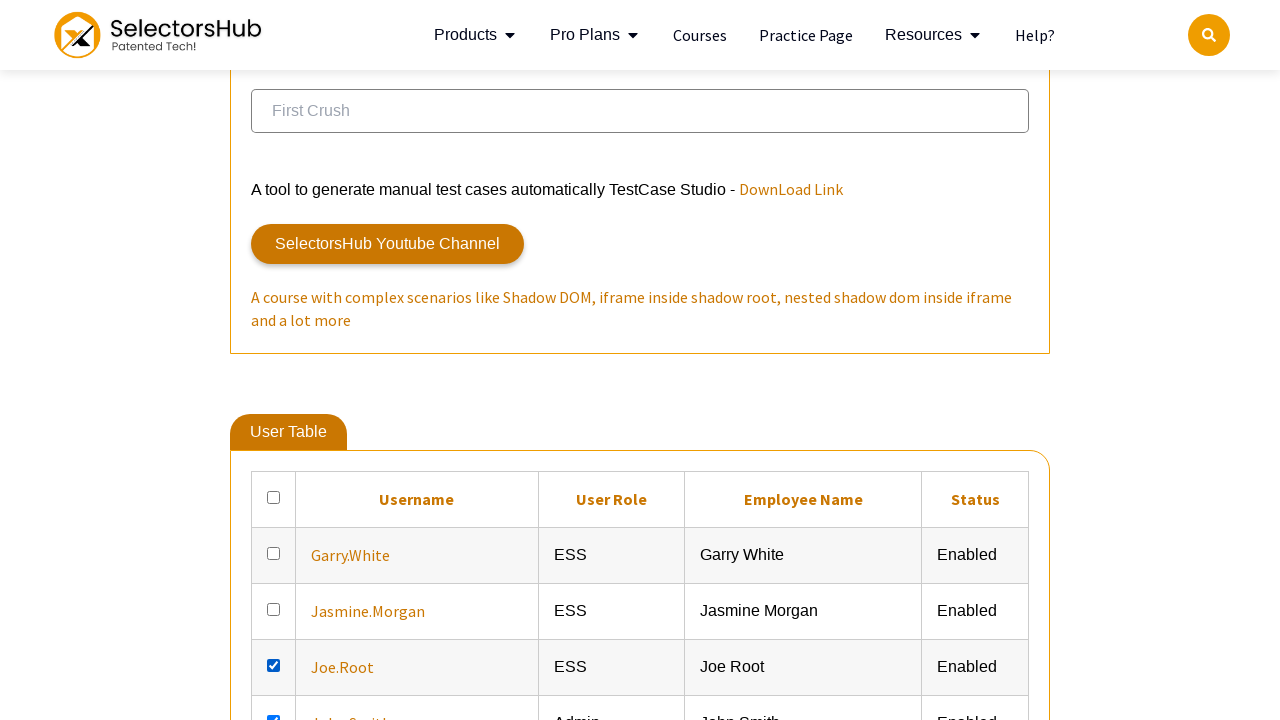

Located username element for Garry White
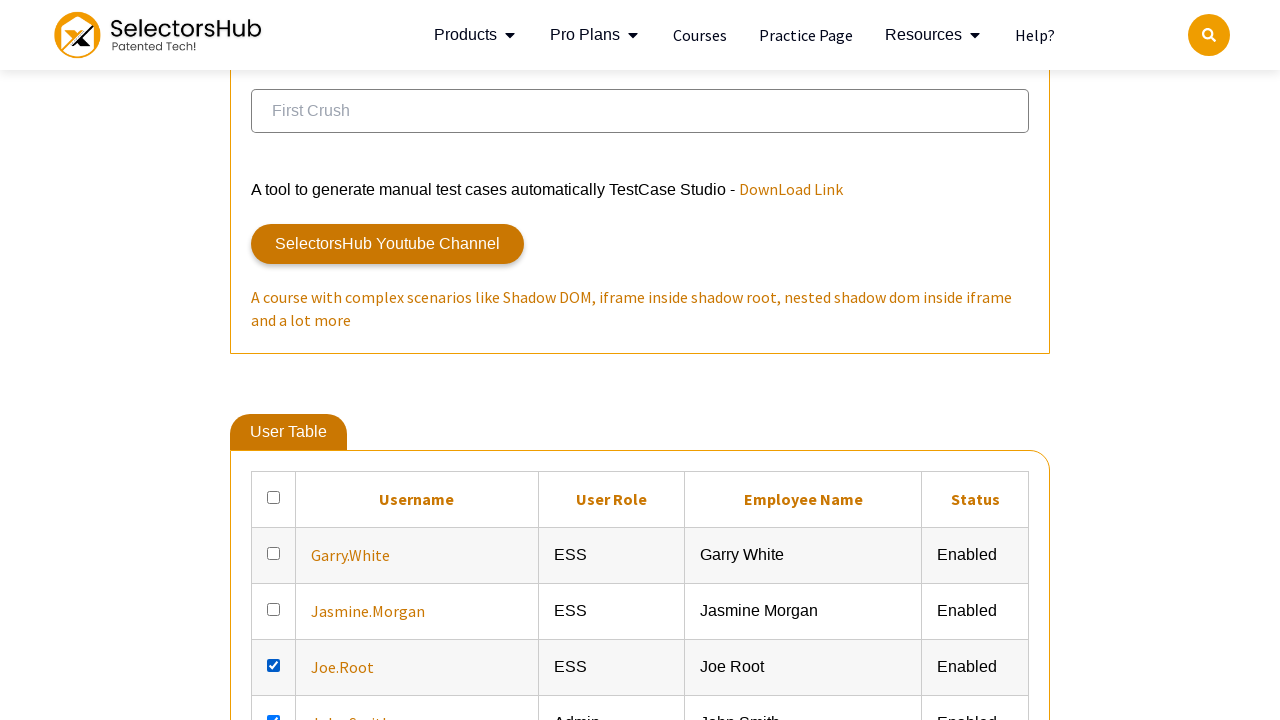

Retrieved username text for Garry White: Garry.White
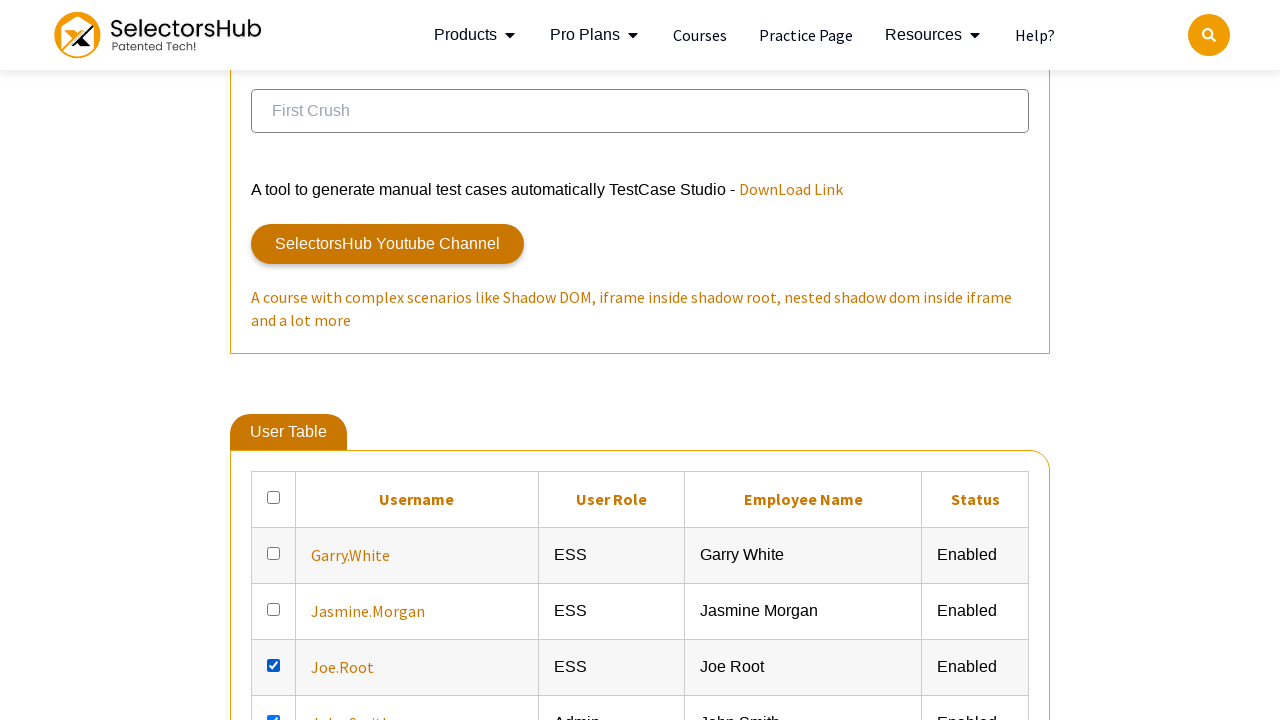

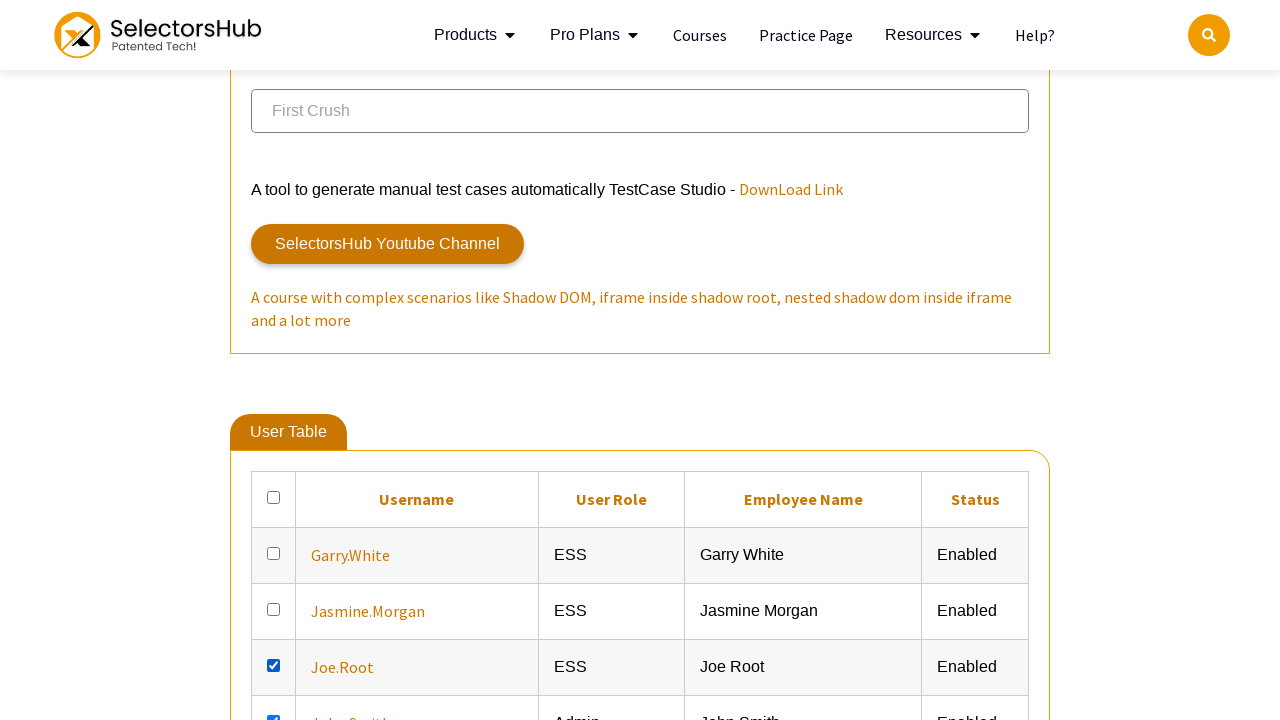